Tests mortgage calculator form by entering home value, down payment, and selecting start month from dropdown

Starting URL: https://www.mortgagecalculator.org

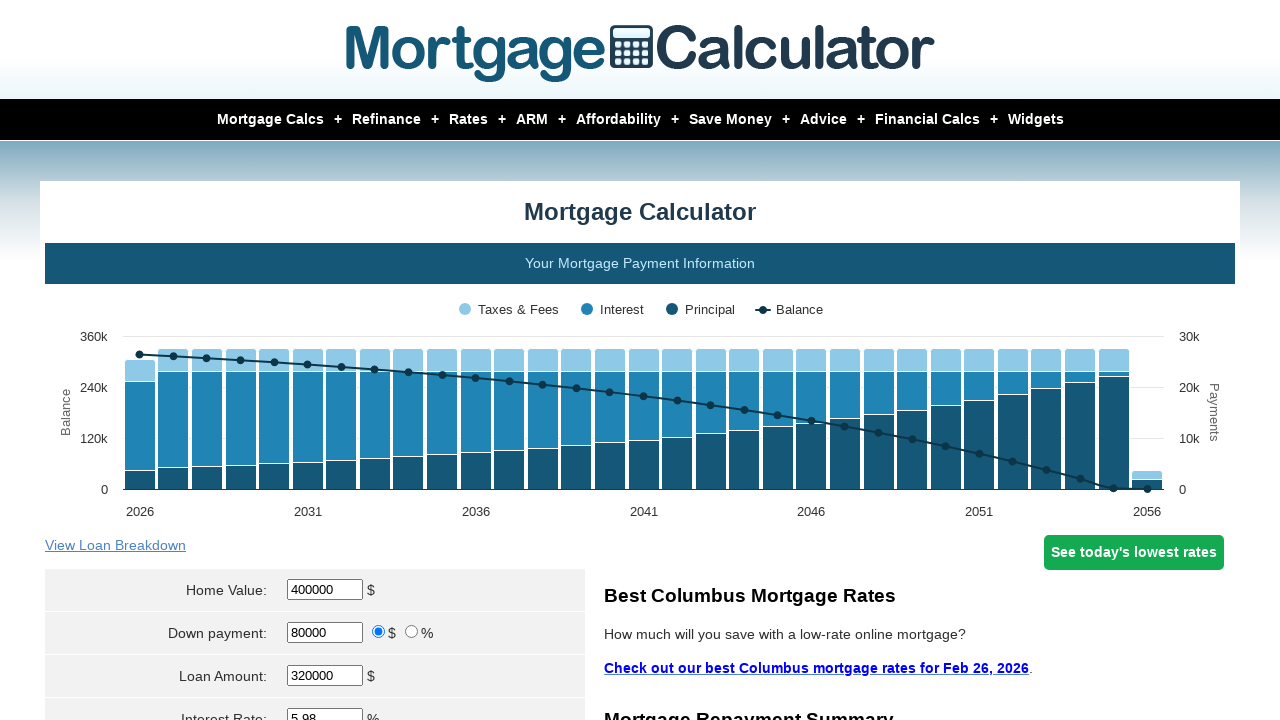

Cleared home value field on xpath=//*[@id='homeval']
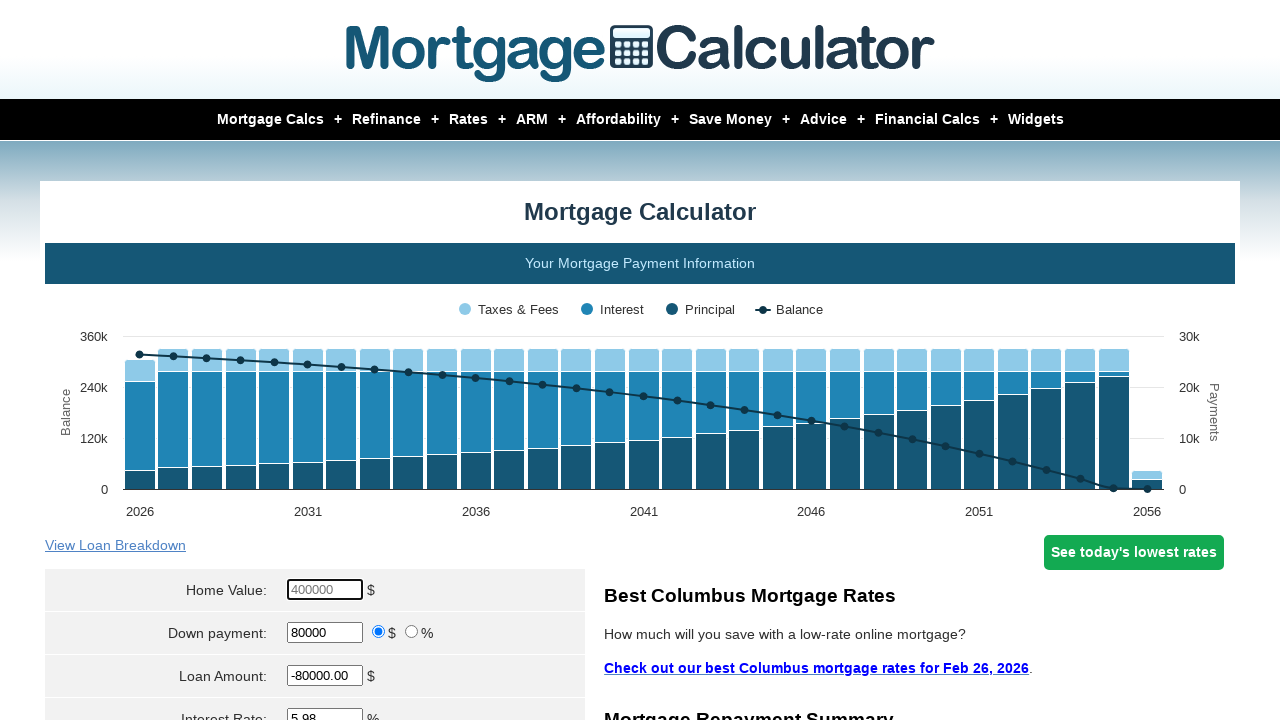

Filled home value field with $450,000 on xpath=//*[@id='homeval']
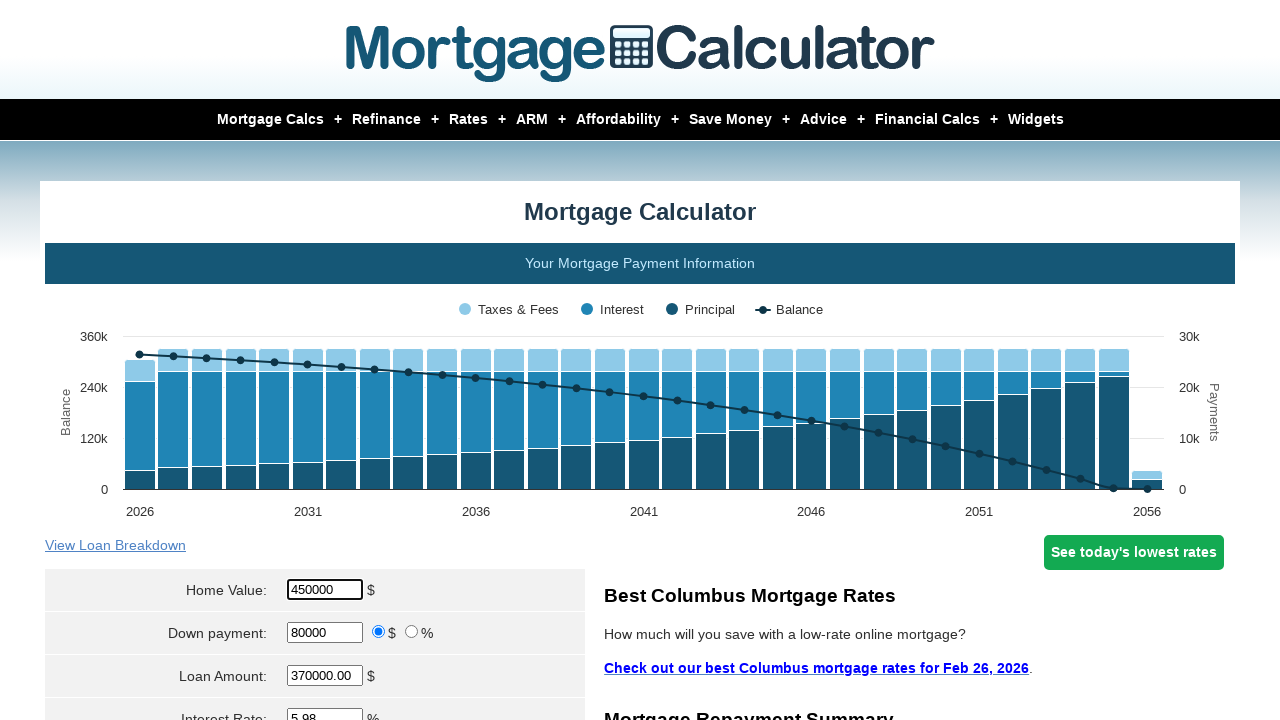

Cleared down payment field on xpath=//*[@id='downpayment']
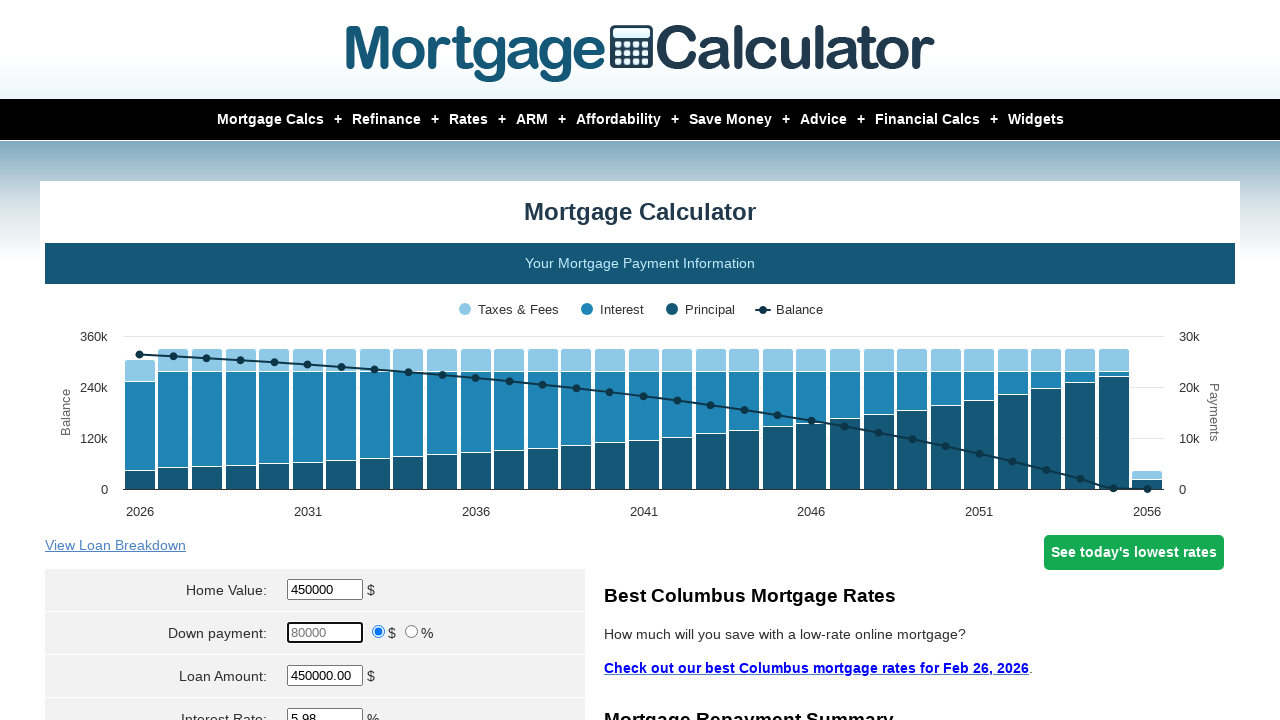

Filled down payment field with $9,000 on xpath=//*[@id='downpayment']
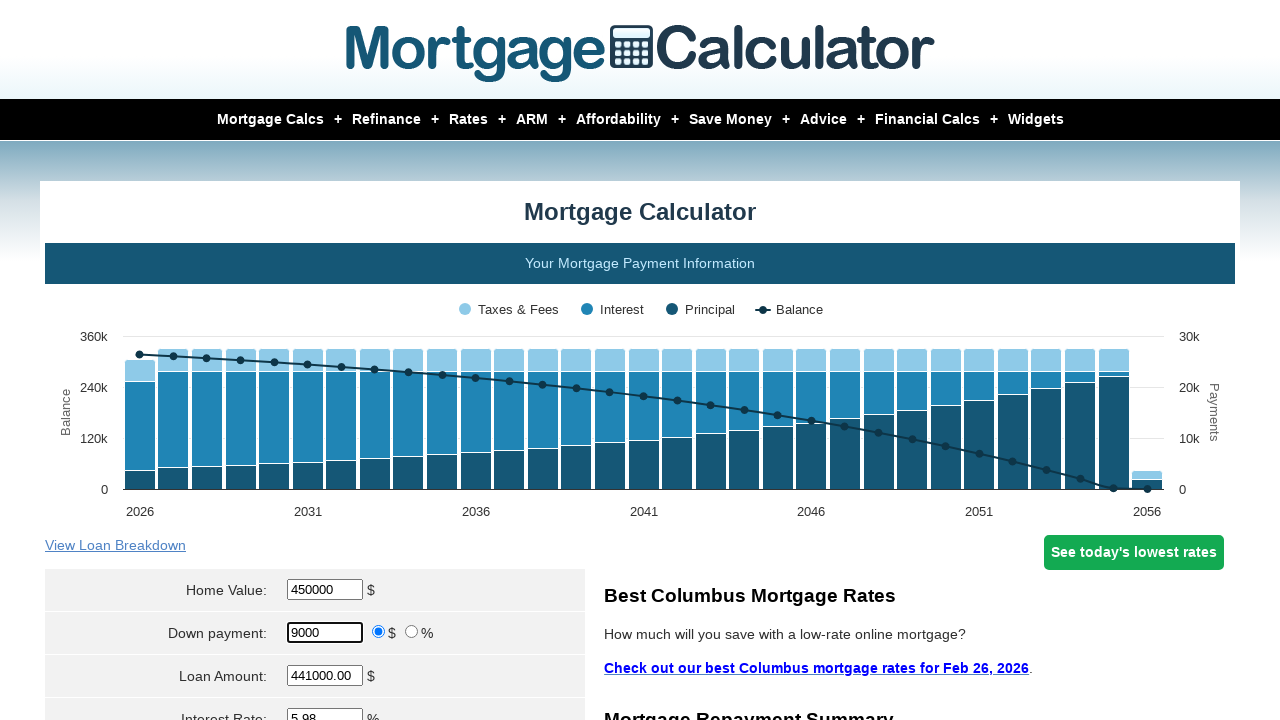

Selected January from start month dropdown on //*[@name='param[start_month]']
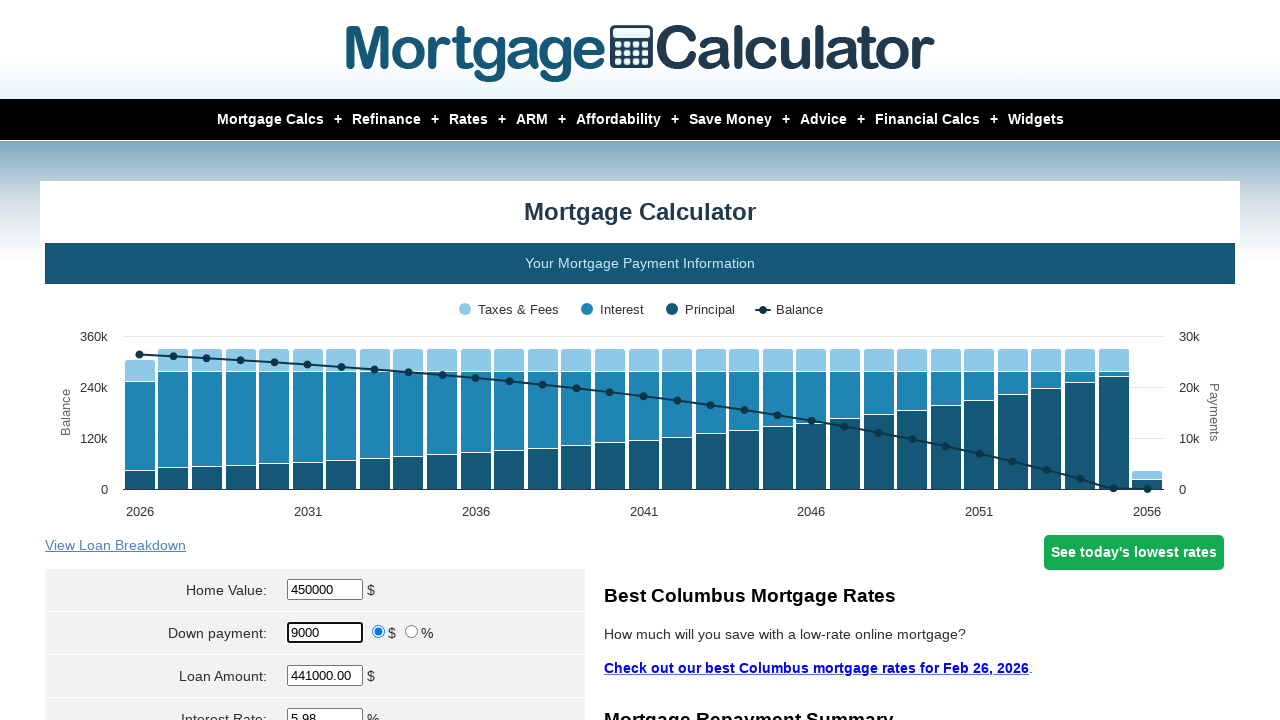

Waited 2 seconds
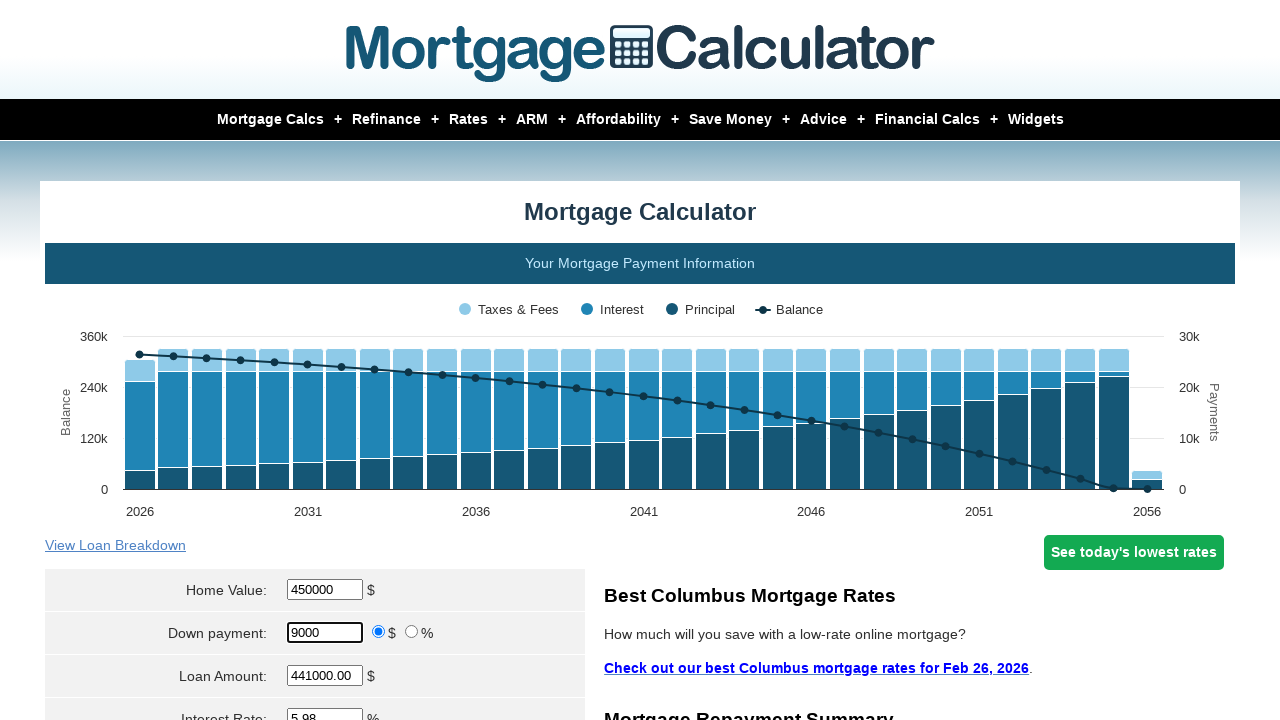

Selected December from start month dropdown on //*[@name='param[start_month]']
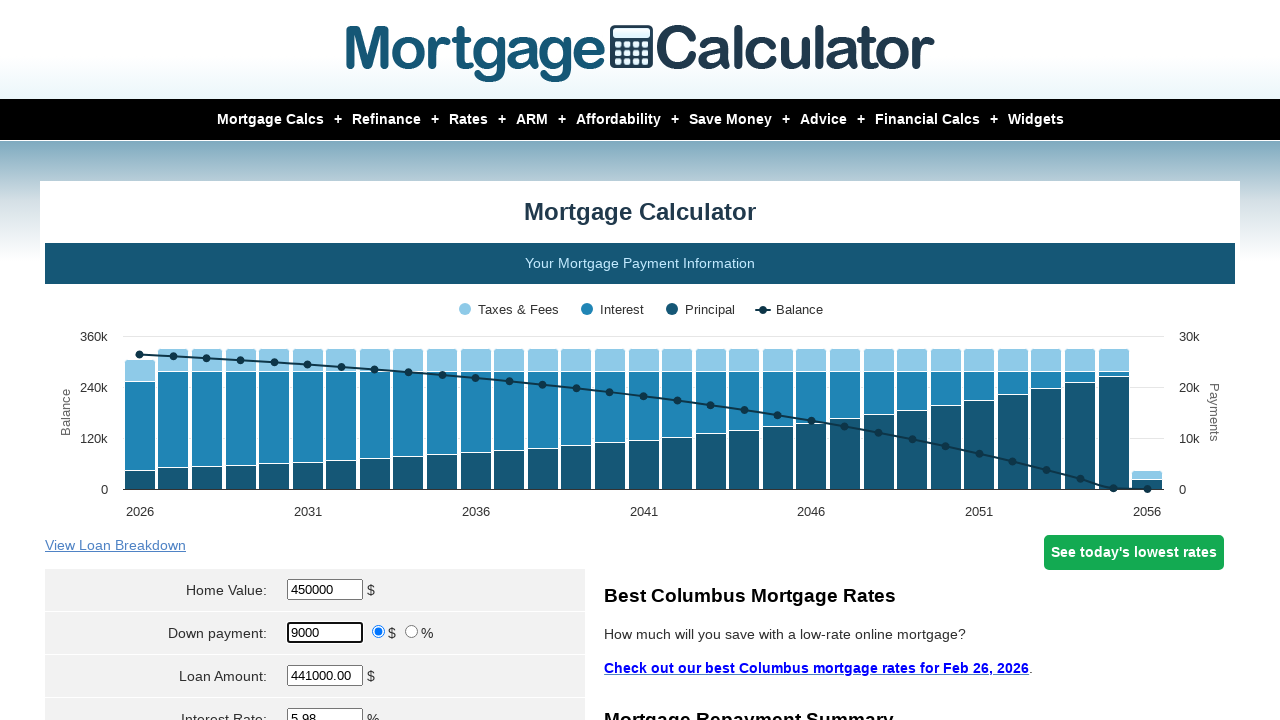

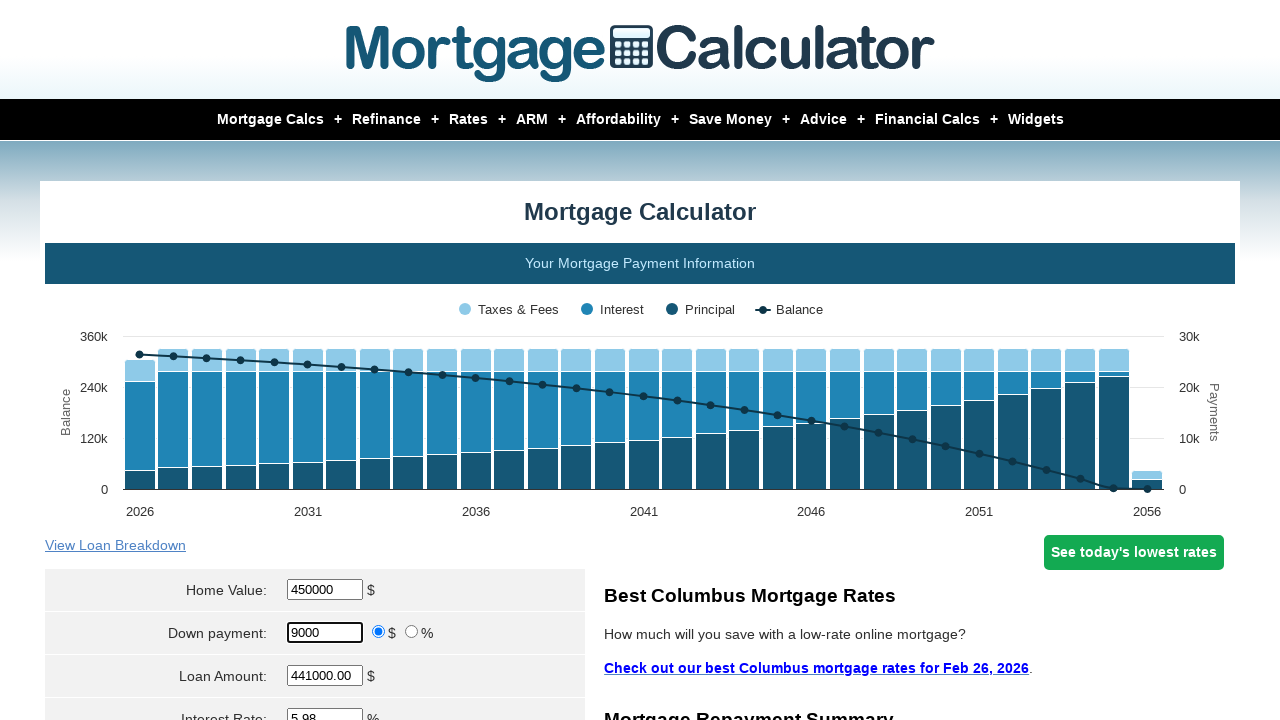